Tests double-click functionality on a button element on the DemoQA buttons page

Starting URL: https://demoqa.com/buttons

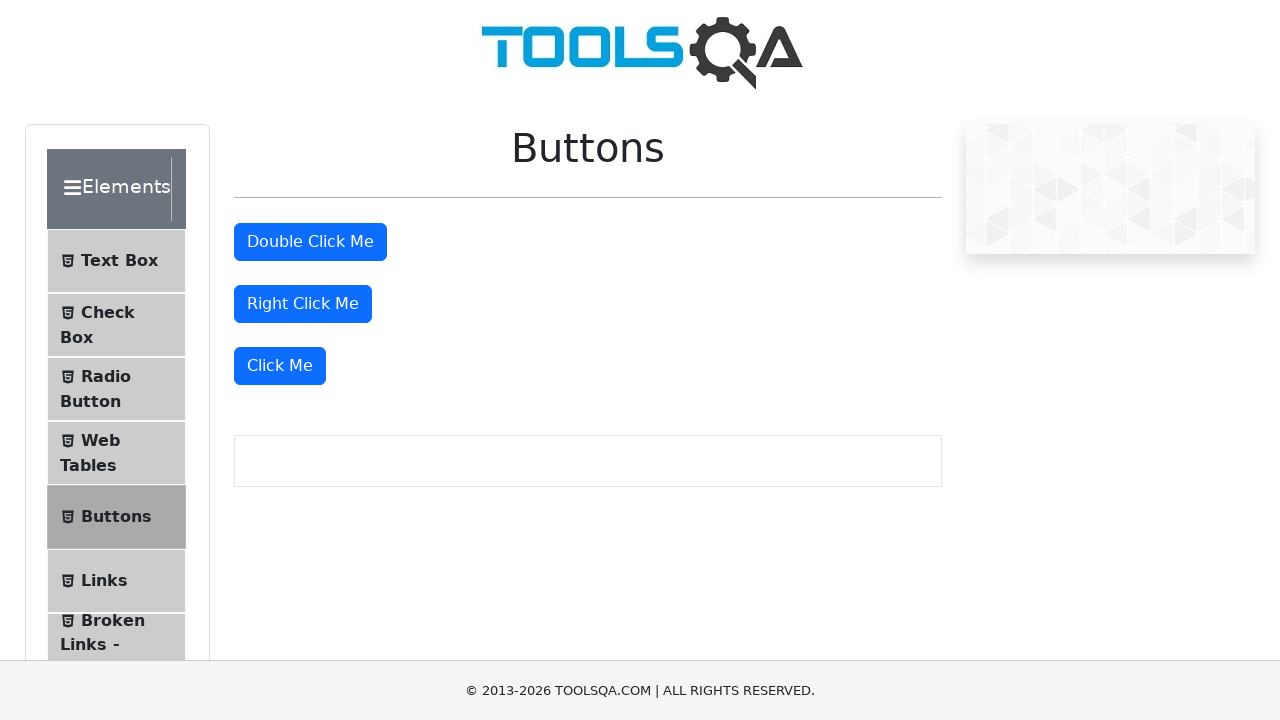

Navigated to DemoQA buttons page
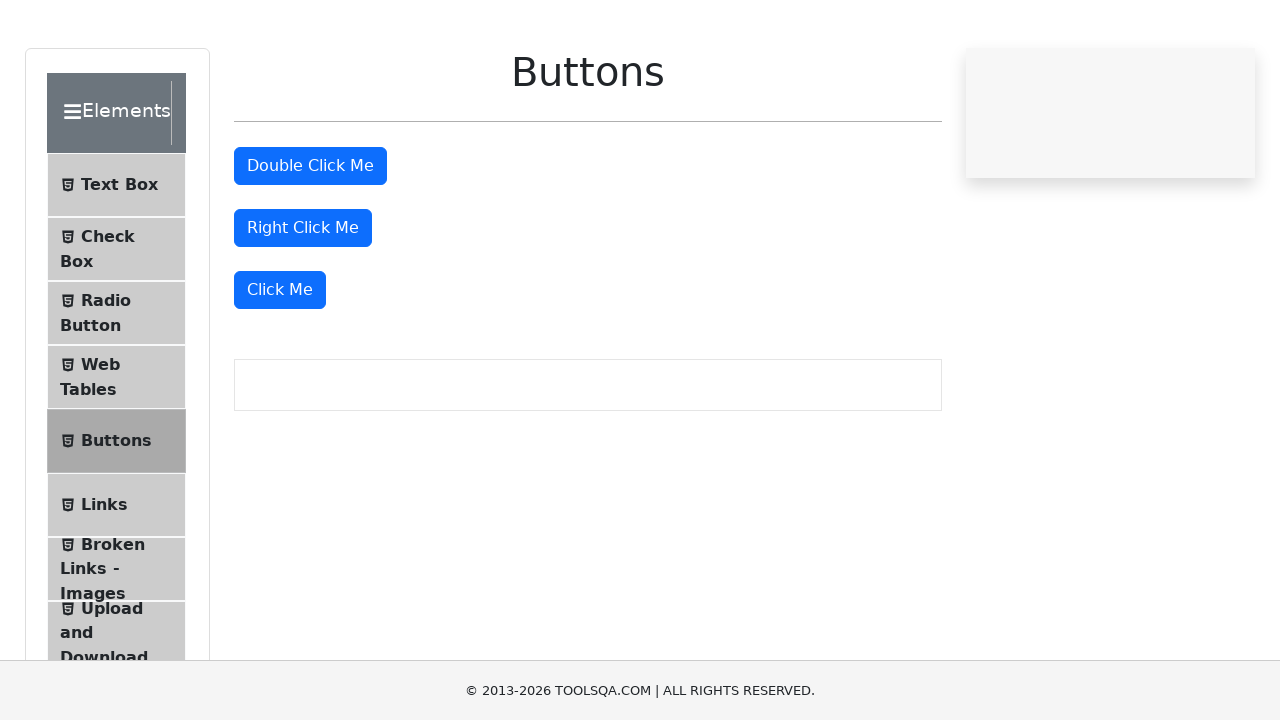

Double-clicked the double click button at (310, 242) on #doubleClickBtn
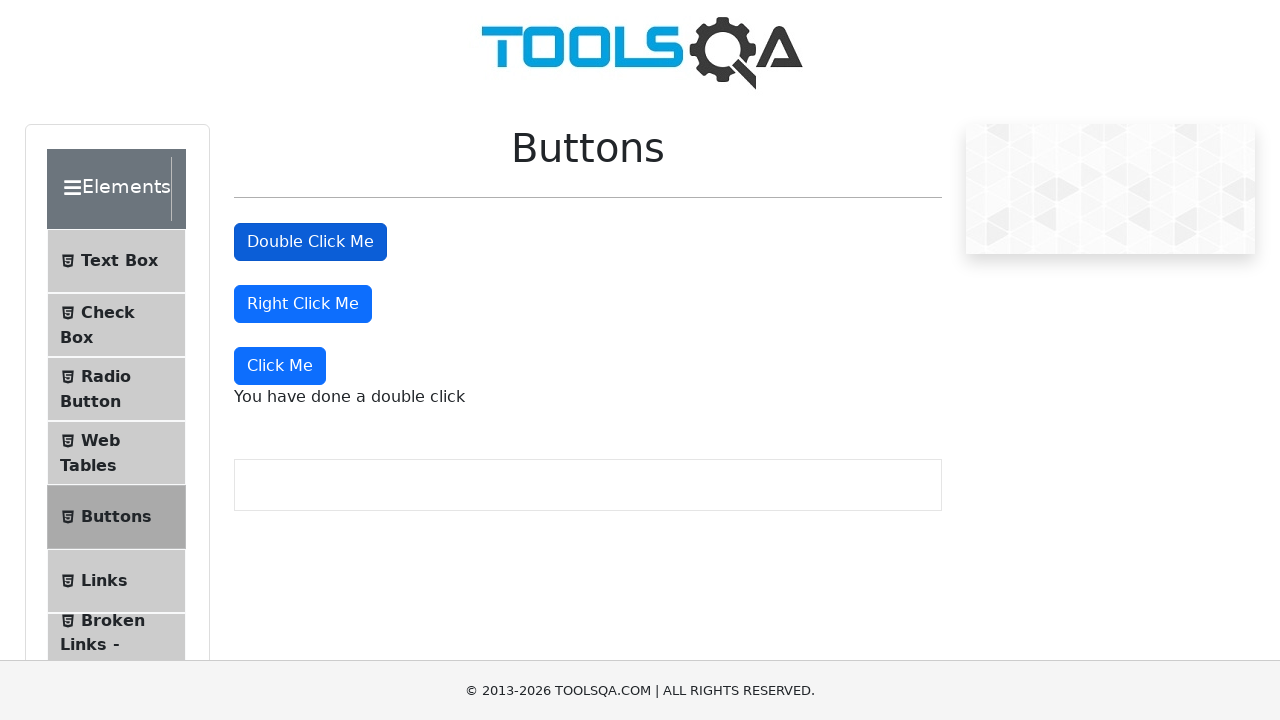

Double-click message appeared on the page
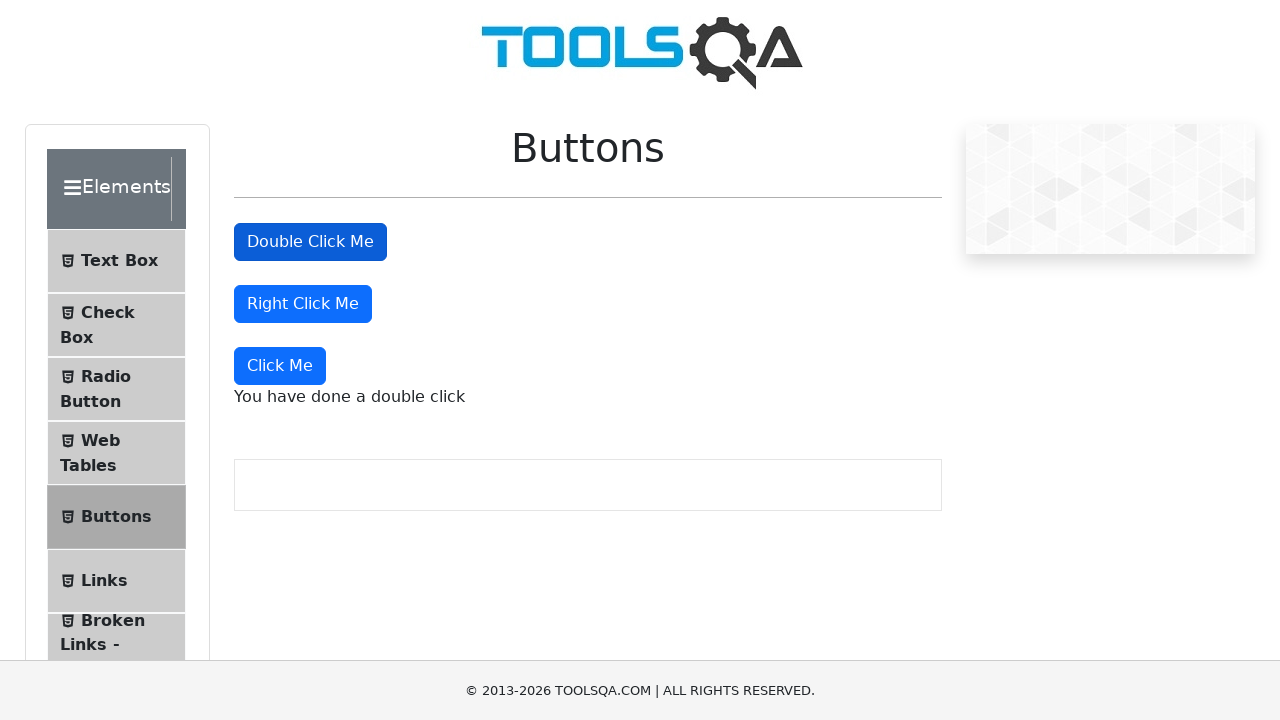

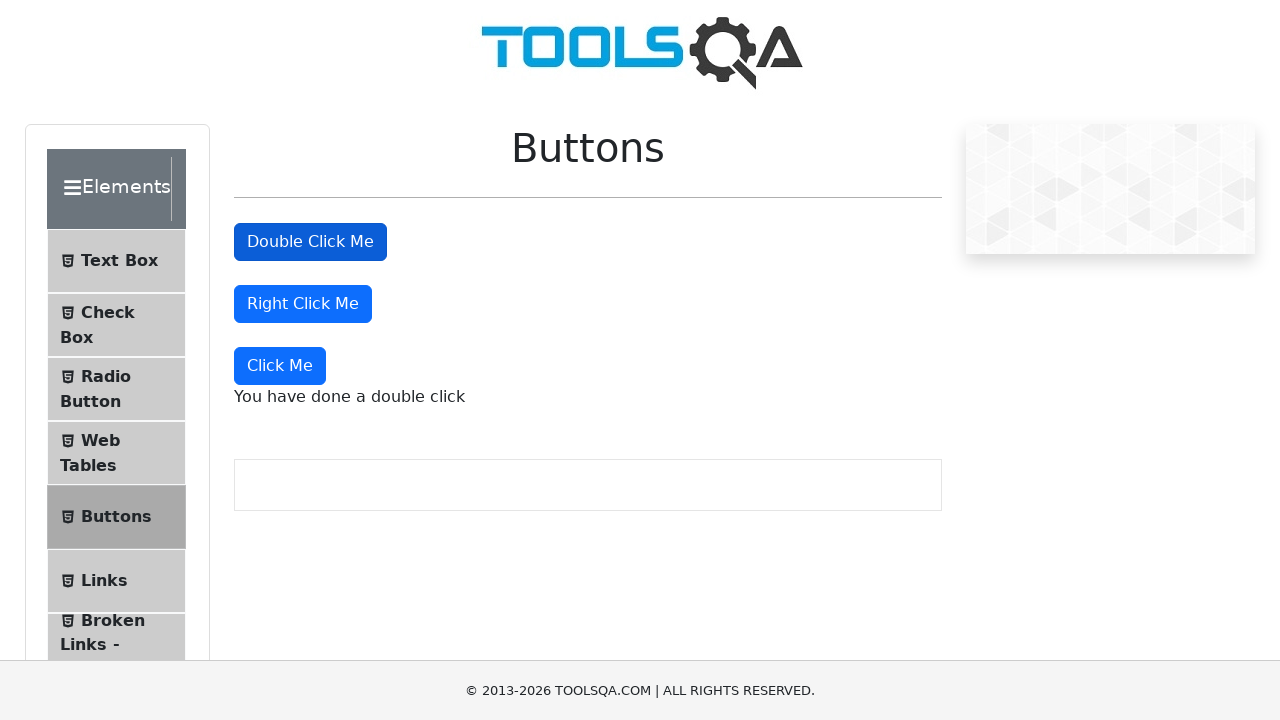